Tests addition operation on a calculator by entering two numbers and verifying the sum

Starting URL: https://testsheepnz.github.io/BasicCalculator.html

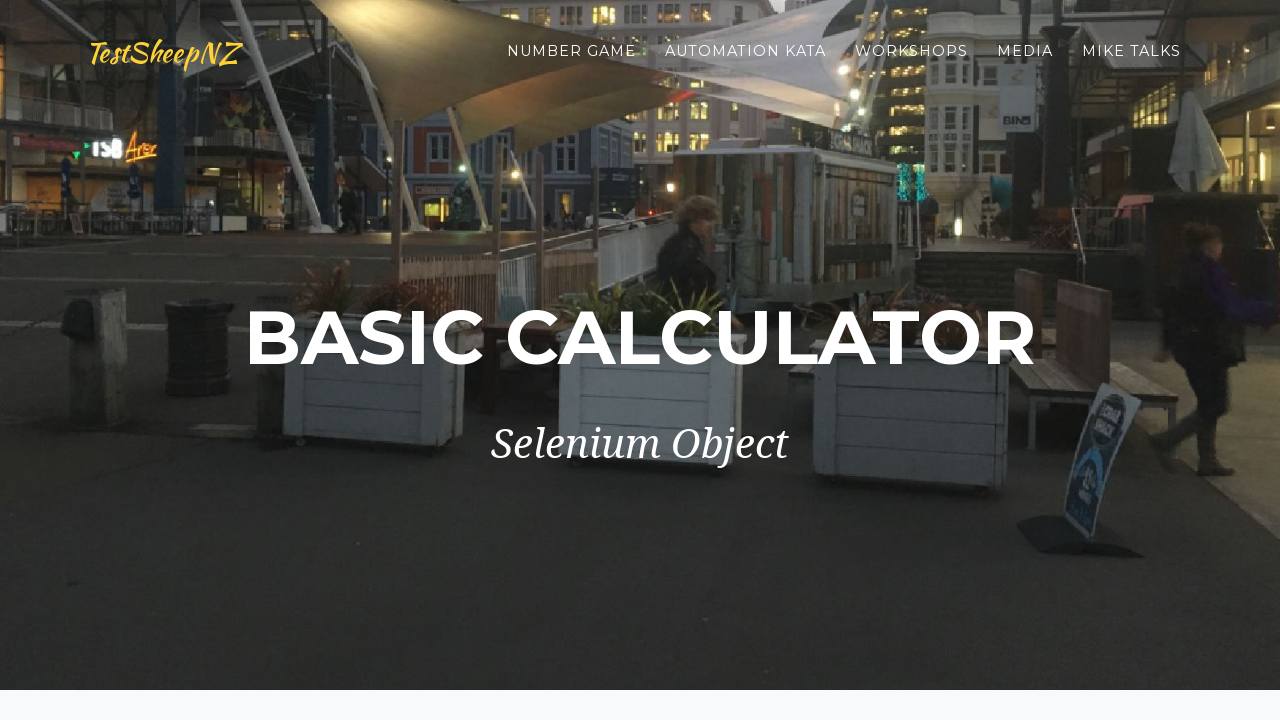

Navigated to Basic Calculator page
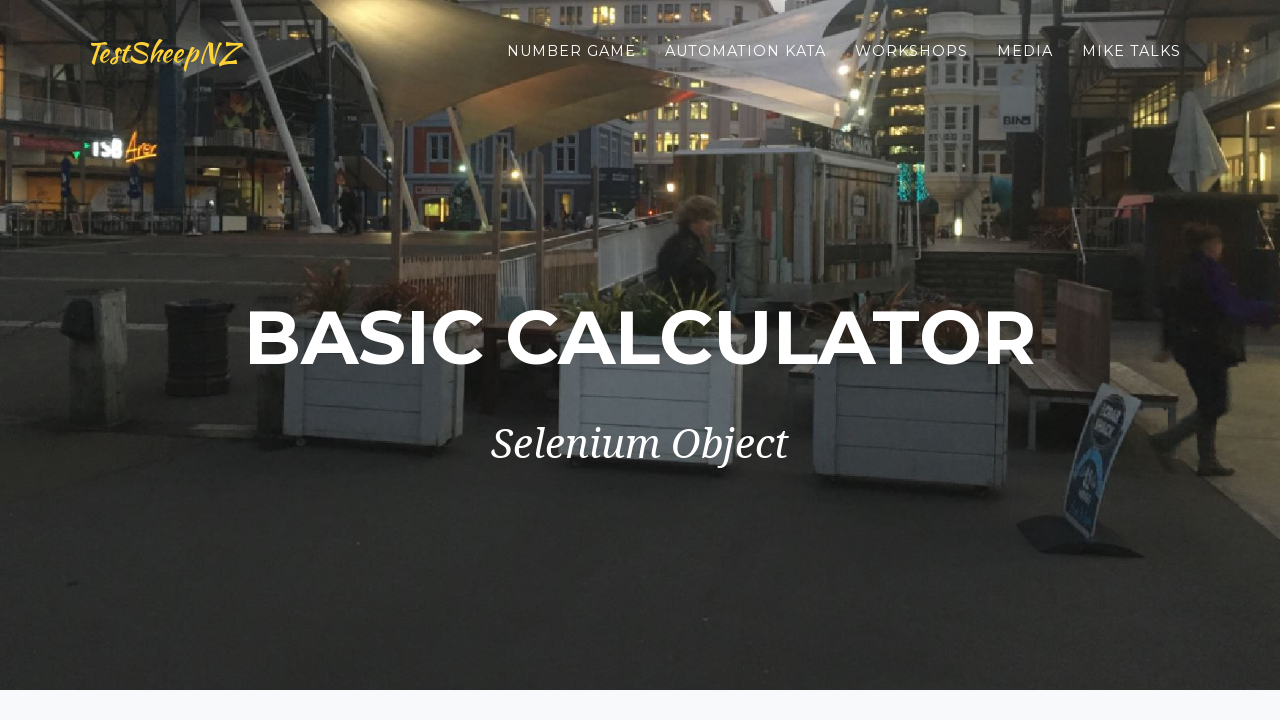

Entered first number: 35 on input[name='number1']
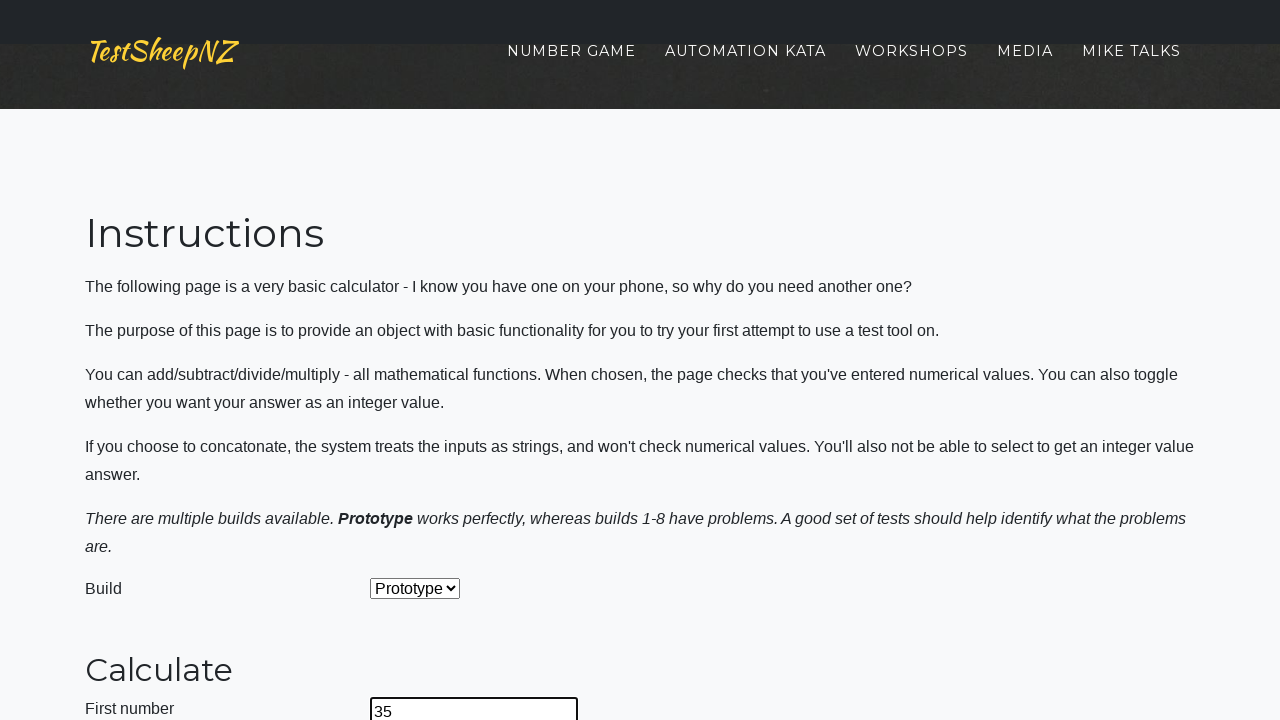

Entered second number: 14 on input[name='number2']
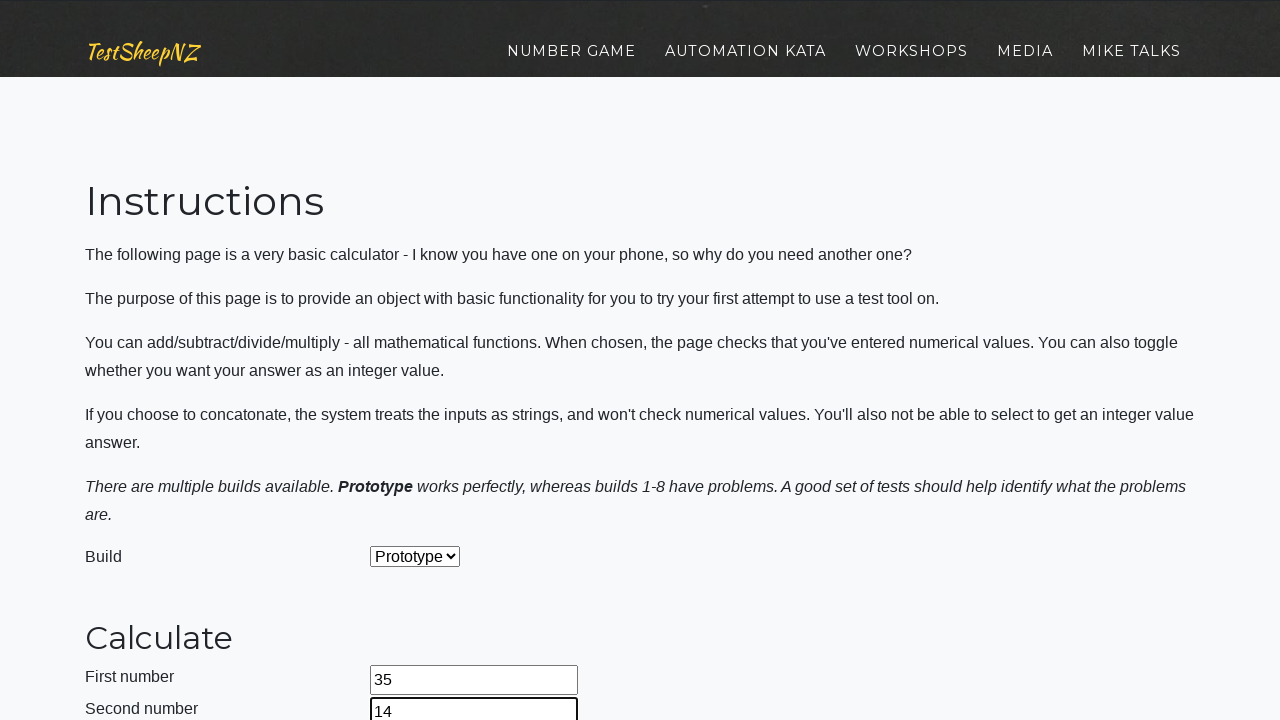

Selected addition operation on select[name='selectOperation']
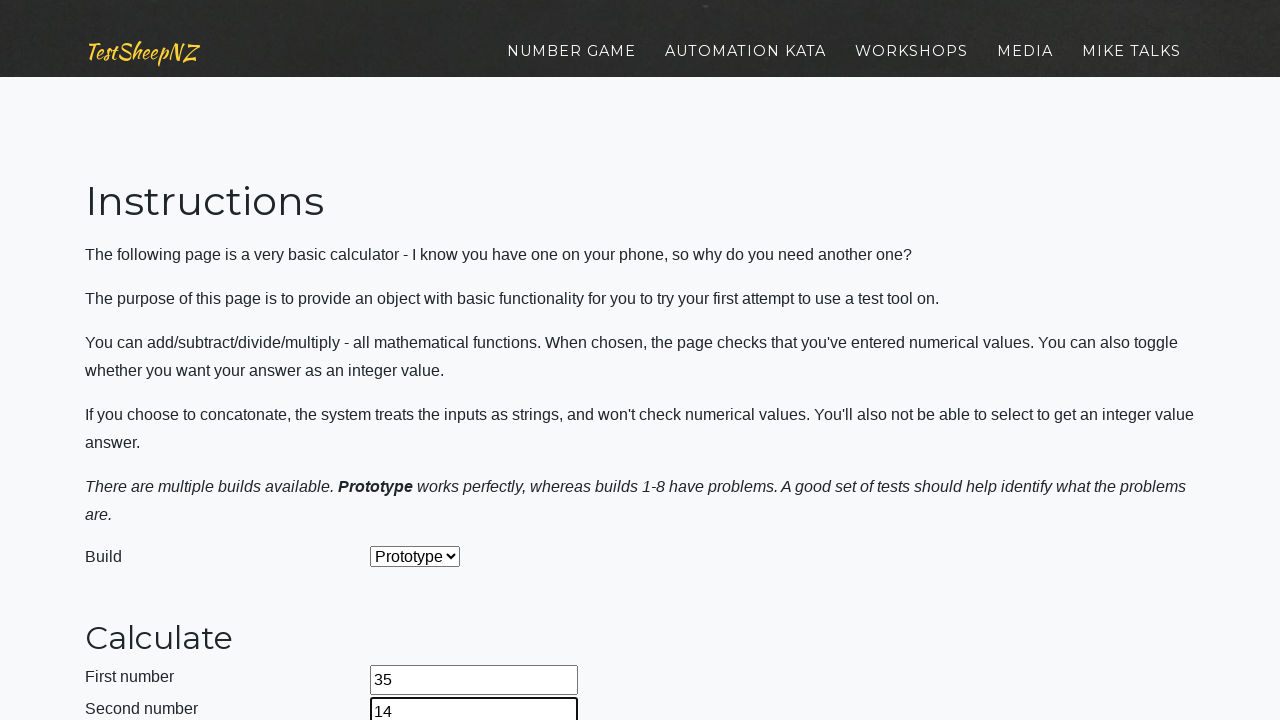

Clicked calculate button at (422, 361) on #calculateButton
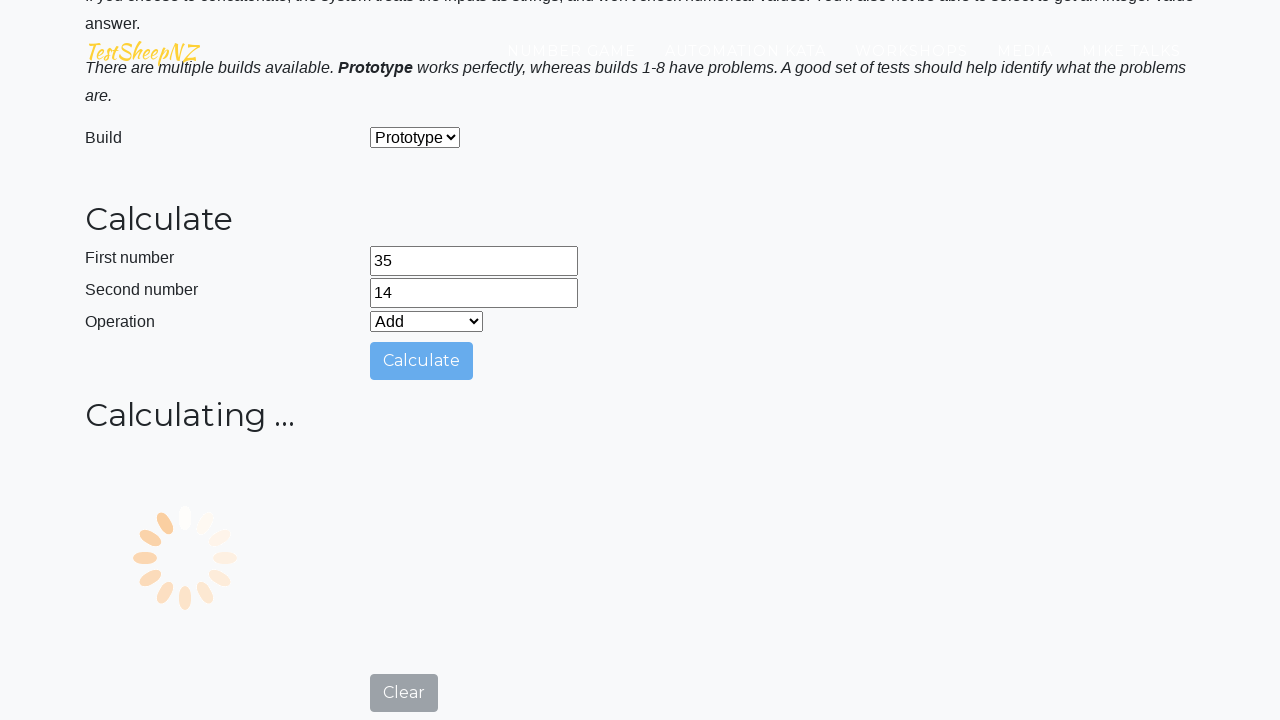

Retrieved result from calculator
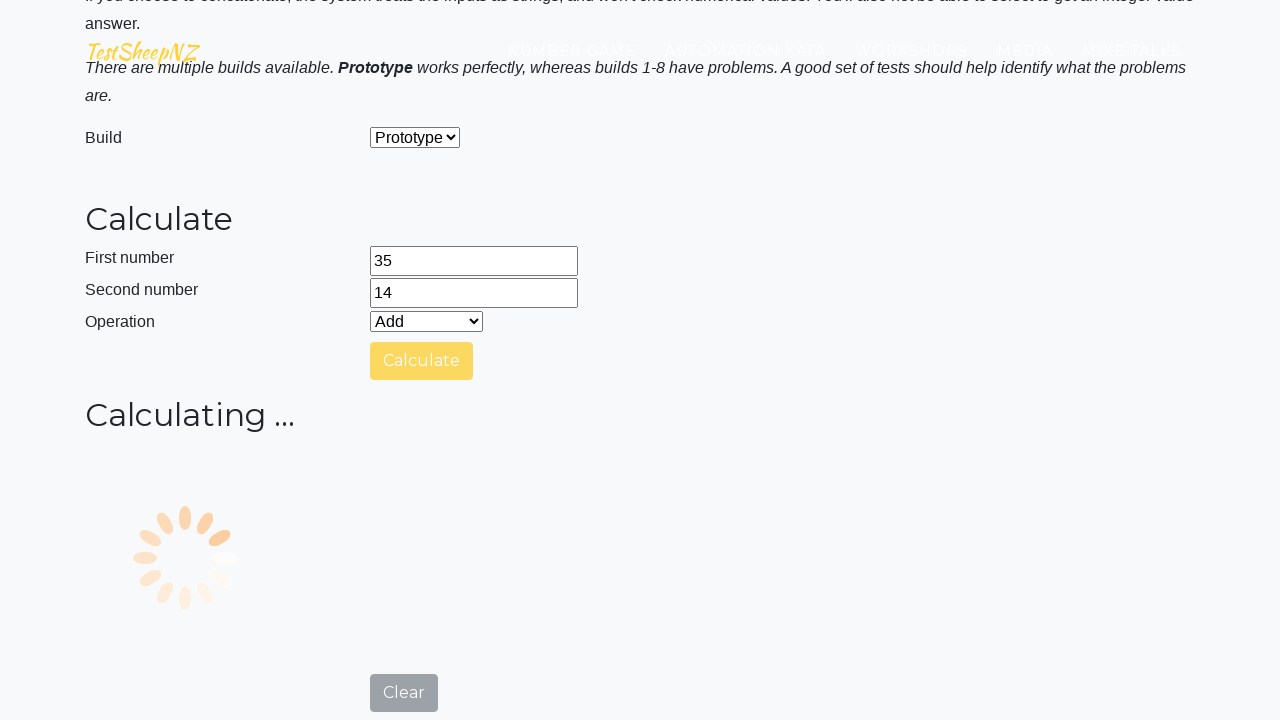

Verified sum is correct: 35 + 14 = 49
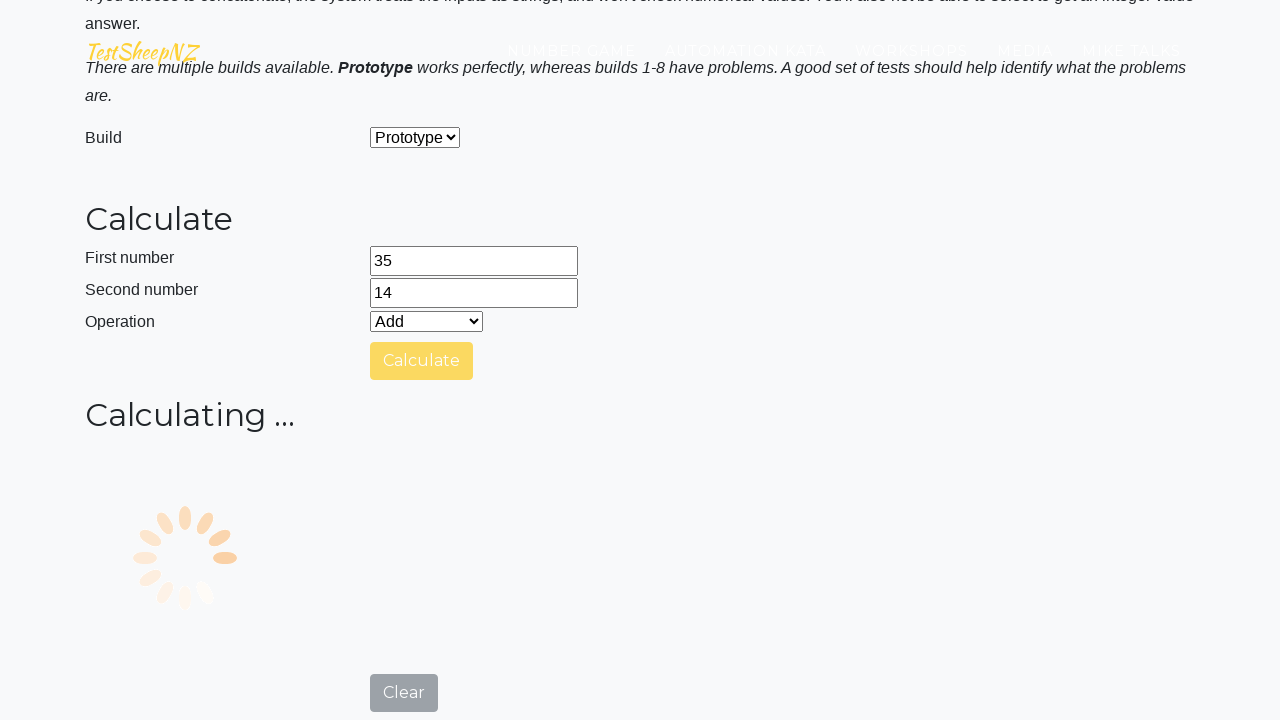

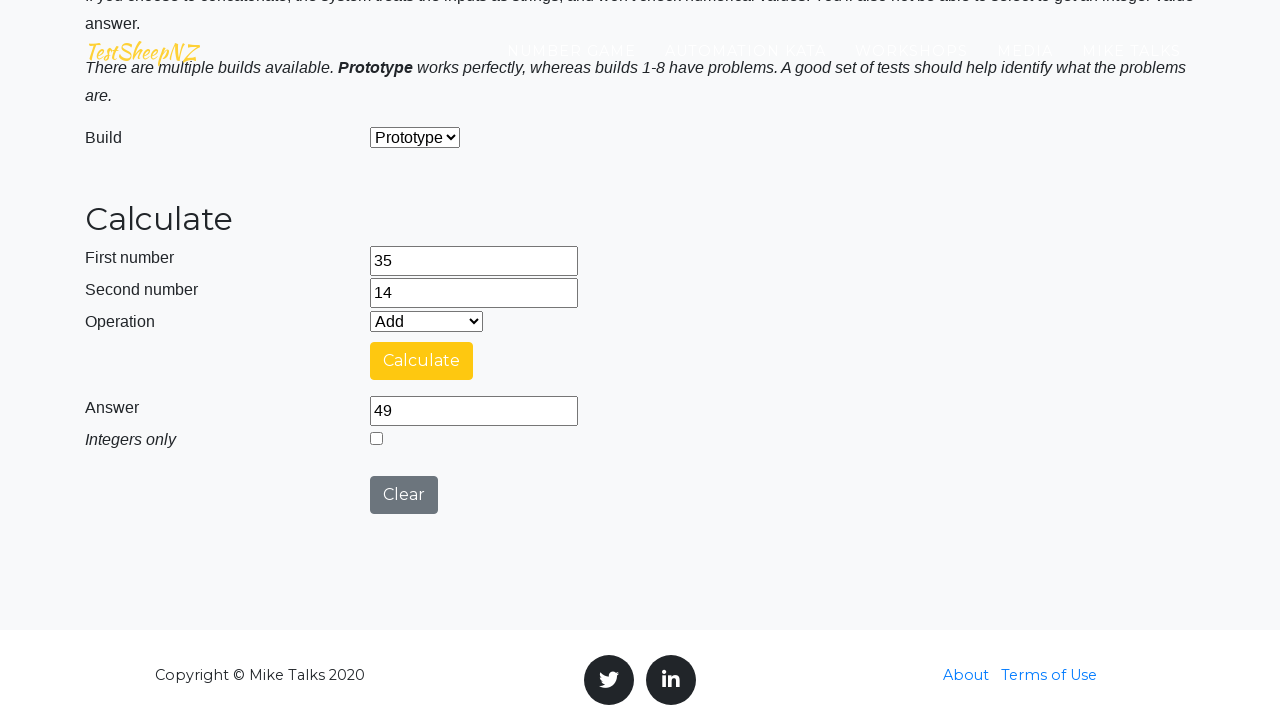